Tests Hacker News website with custom step names by navigating to homepage, clicking on comments link, and verifying that "minutes ago" text appears on the page

Starting URL: http://news.ycombinator.com/

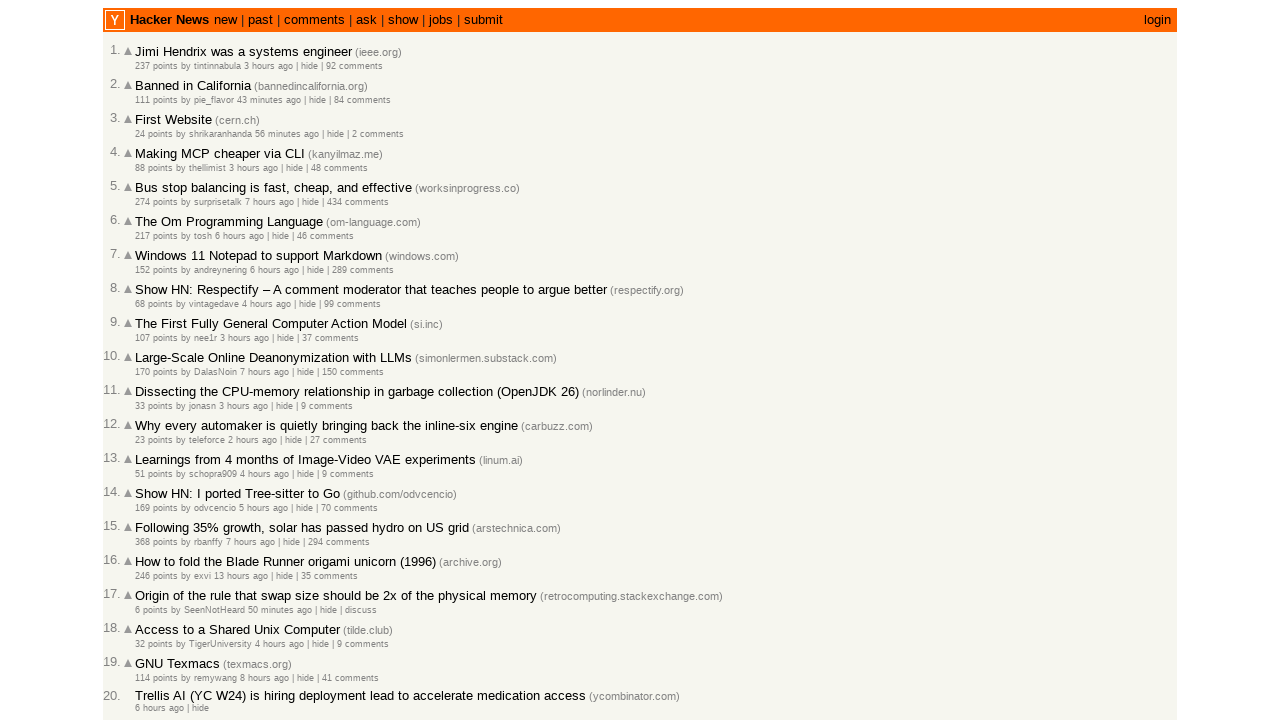

Clicked on comments link at (314, 20) on a:has-text('comments')
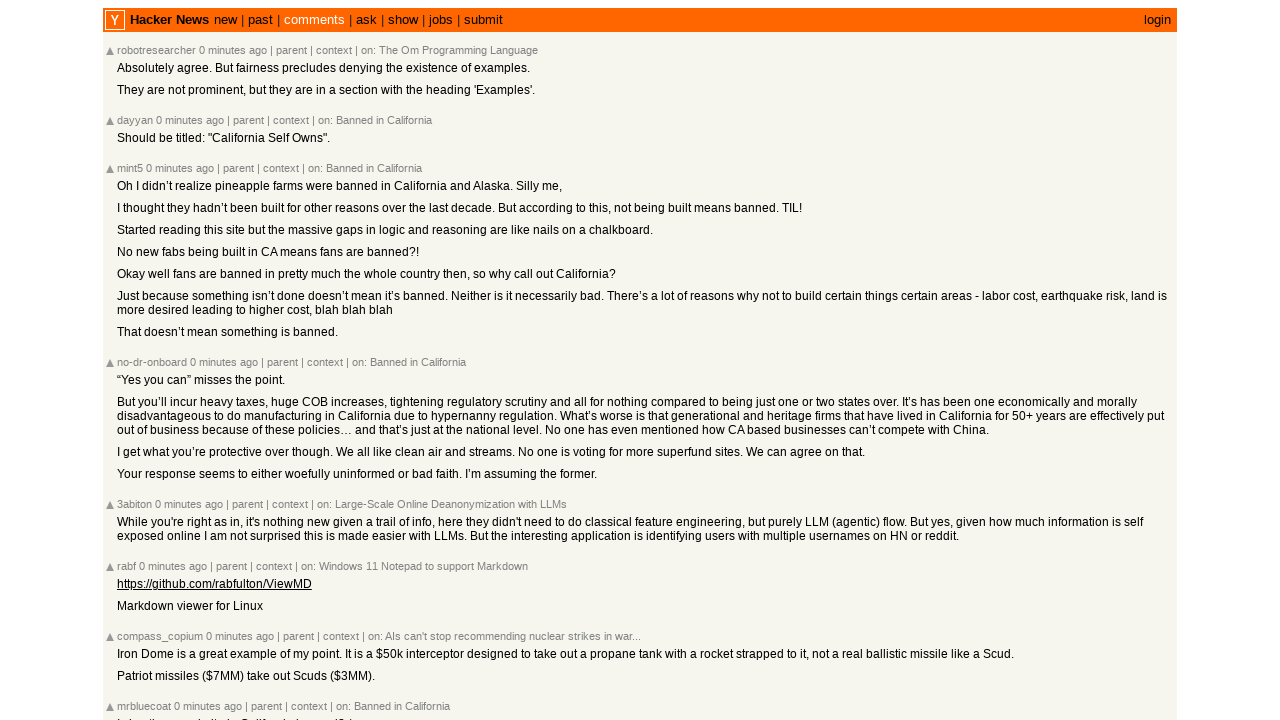

Page loaded with networkidle state
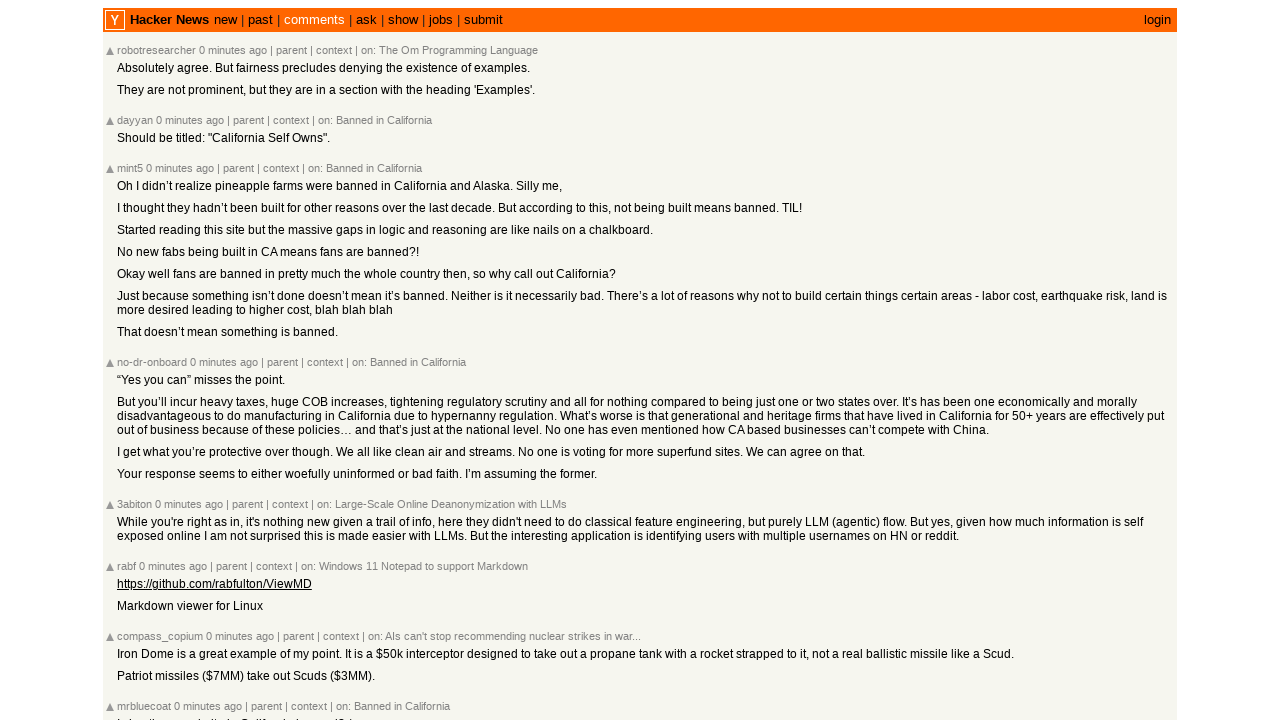

Verified that 'minutes ago' text appears on the page
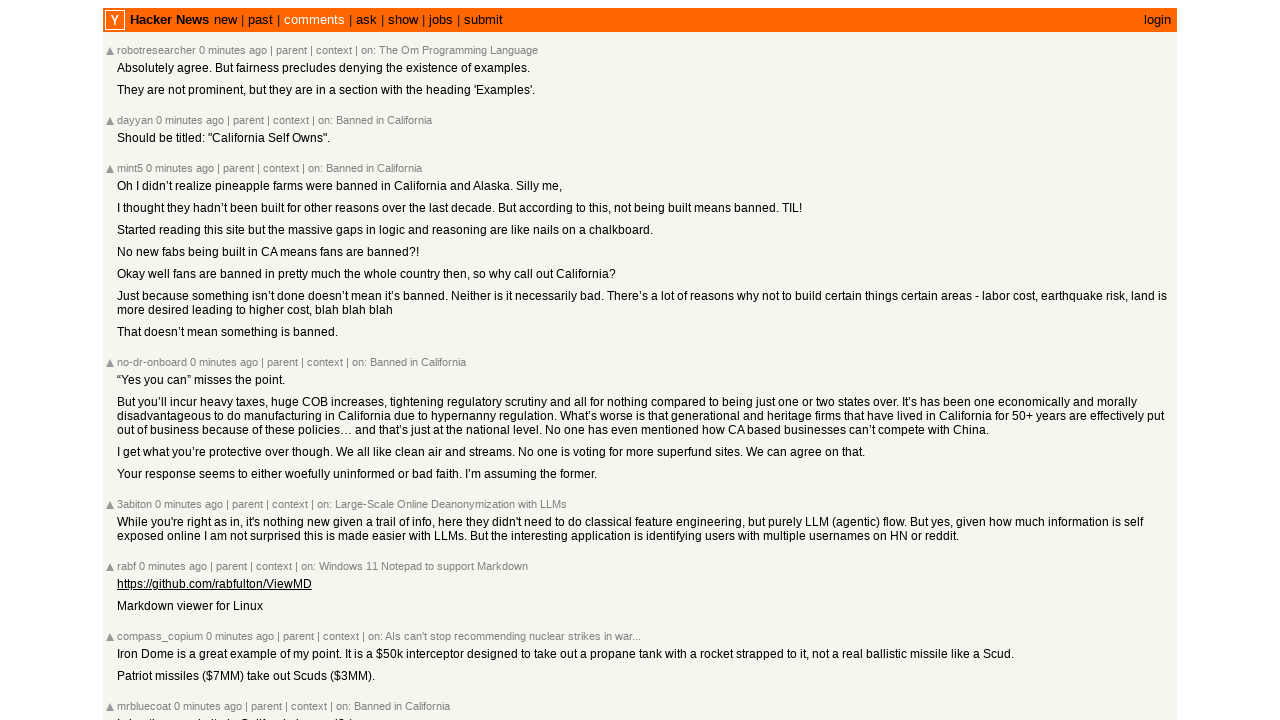

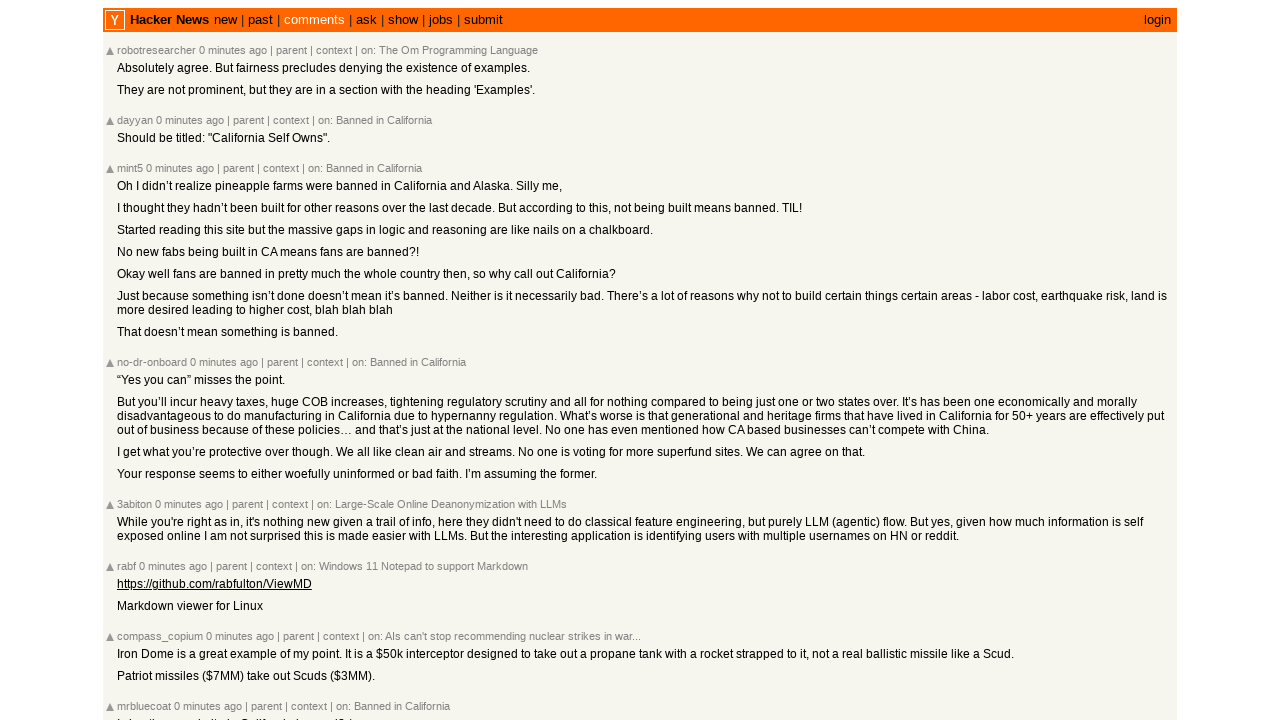